Tests dynamic controls by clicking Enable button, waiting for the input to become enabled, filling it with text, and verifying the enabled message appears.

Starting URL: https://the-internet.herokuapp.com/dynamic_controls

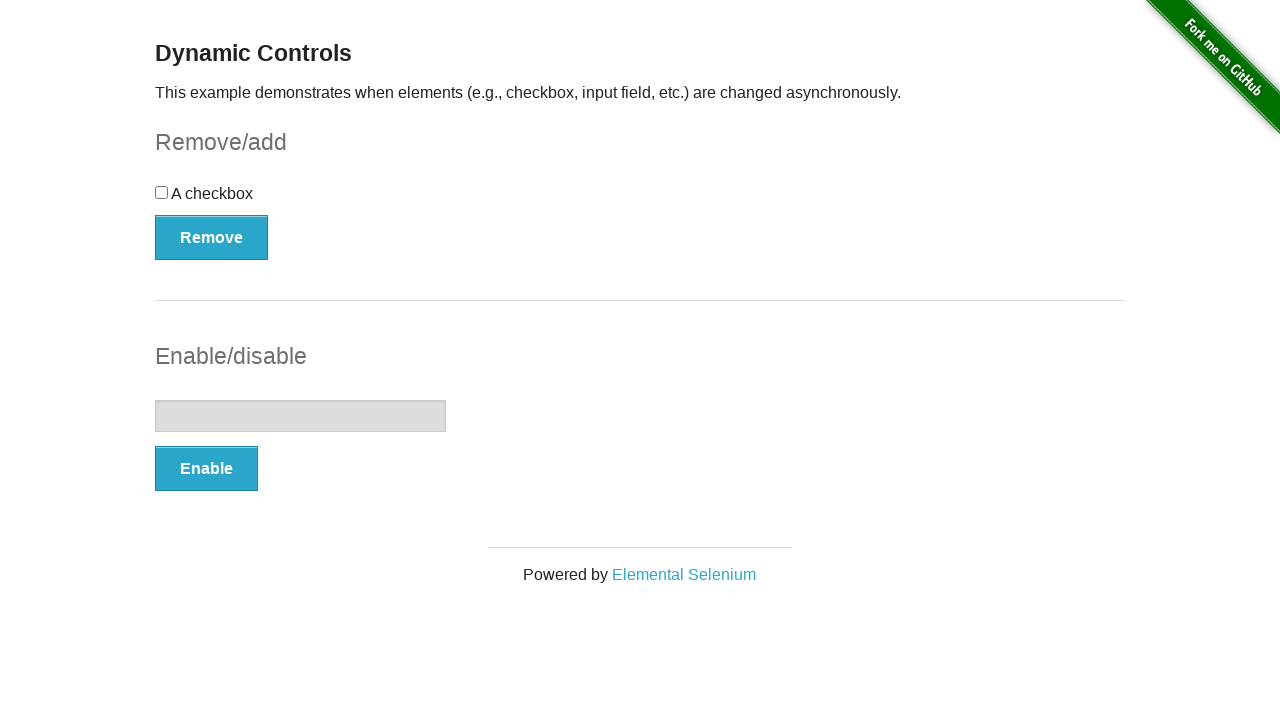

Clicked Enable button to enable the input field at (206, 469) on button:has-text('Enable')
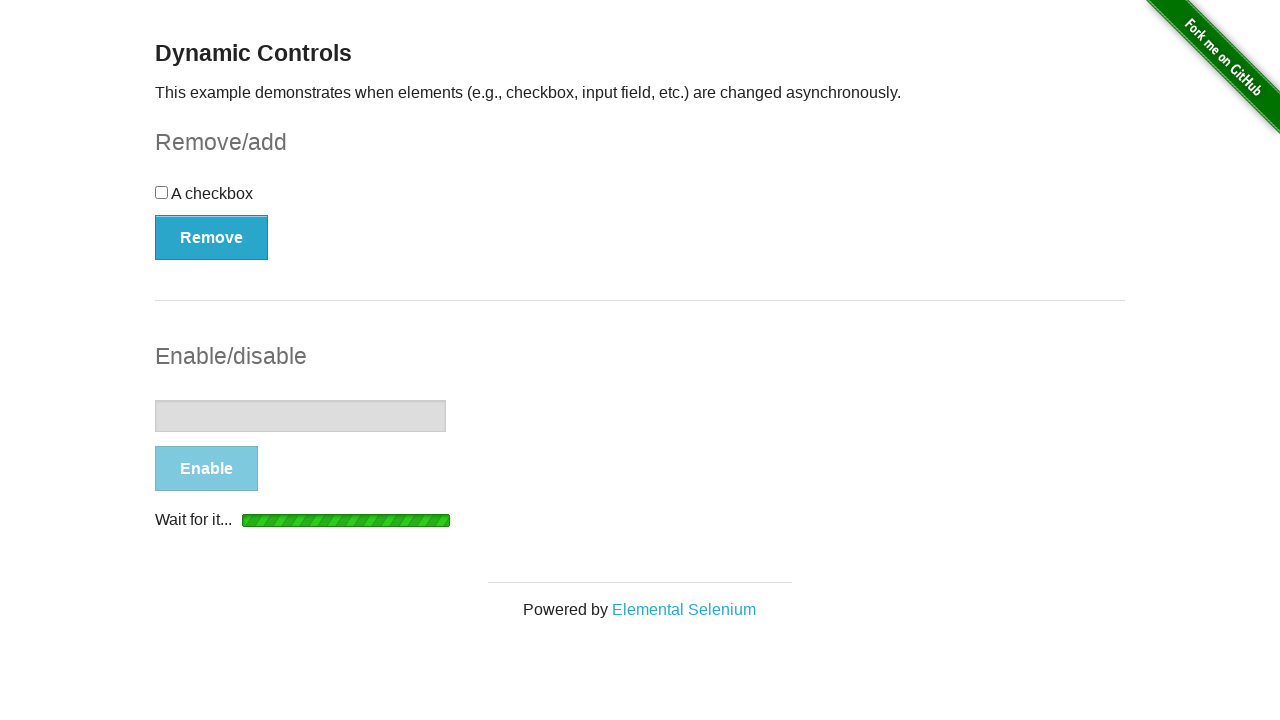

Waited for input field to become enabled
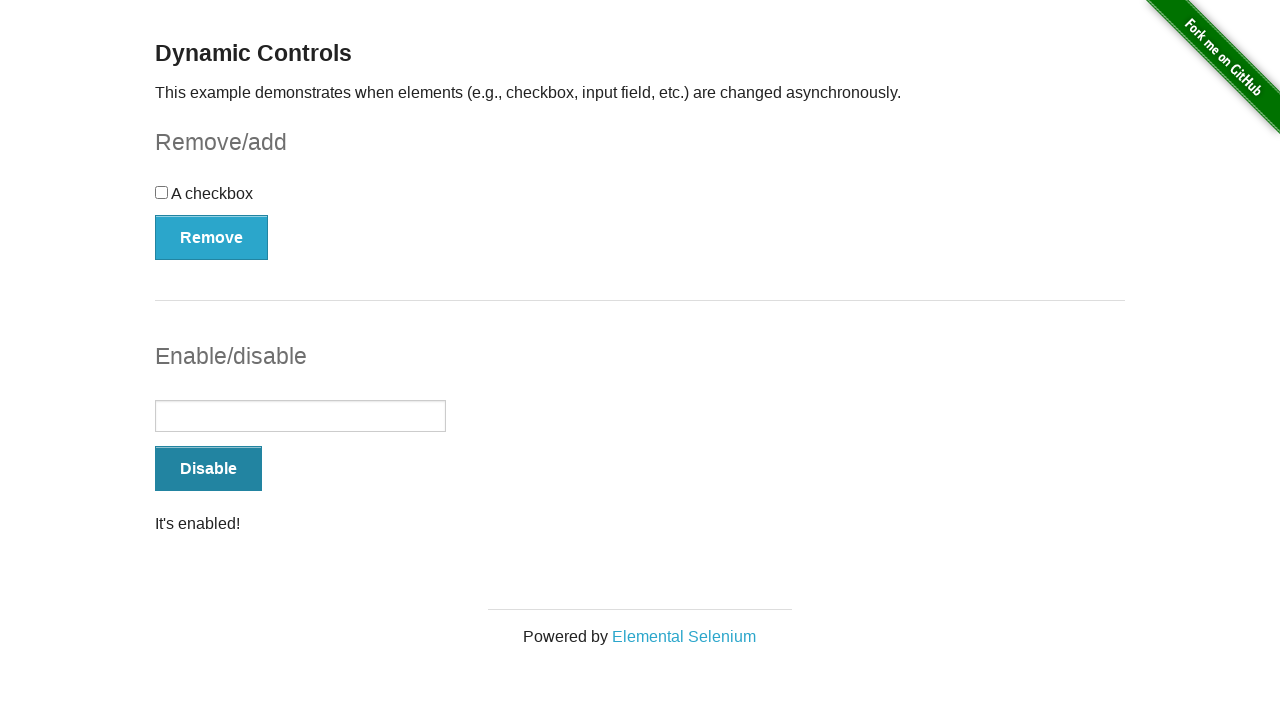

Filled enabled input field with 'Hello world!' on #input-example input[type='text']
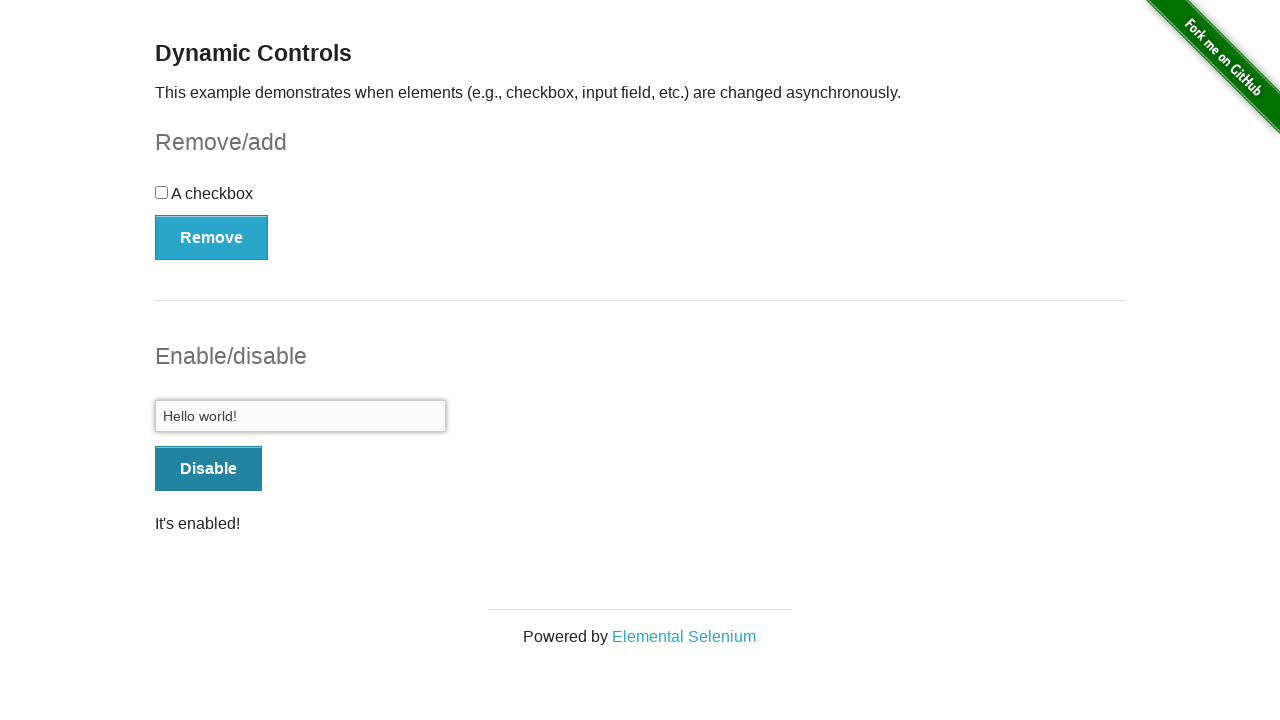

Verified that the enabled message 'It's enabled!' appears
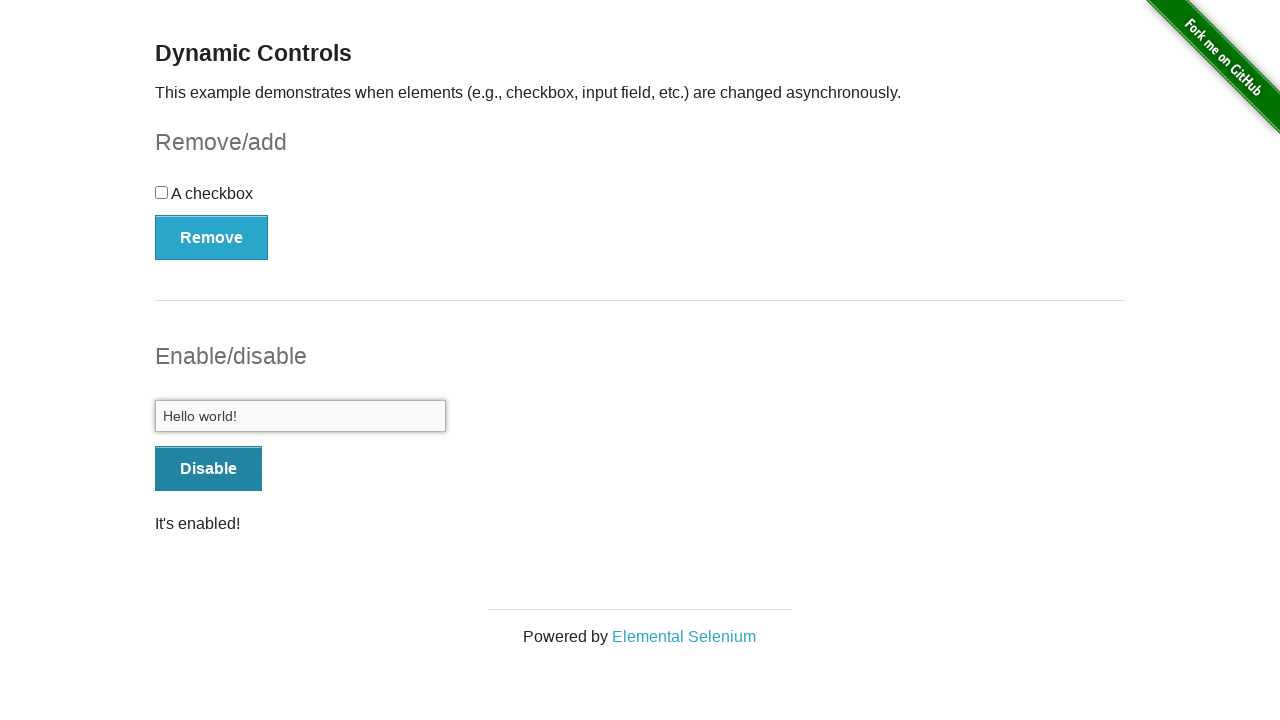

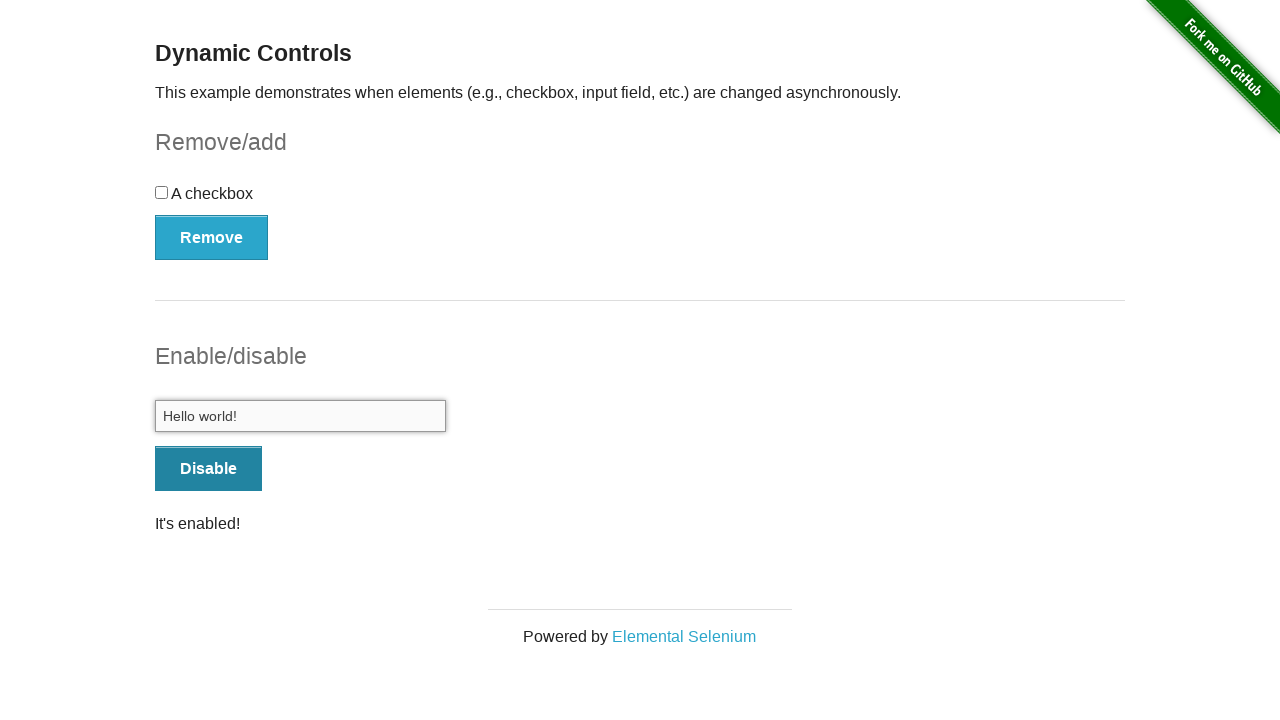